Tests dynamic dropdown/autocomplete functionality by typing a country prefix and selecting from the suggested options

Starting URL: https://codenboxautomationlab.com/practice/

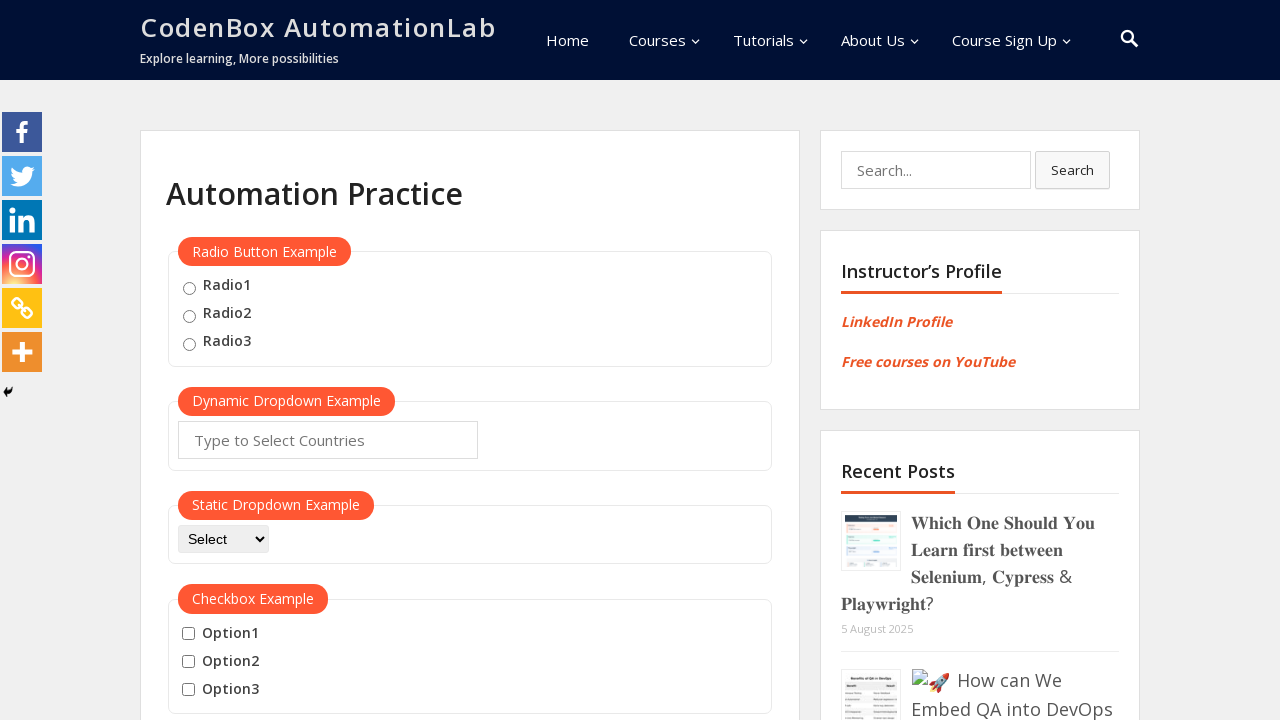

Selected random country prefix: 'Al'
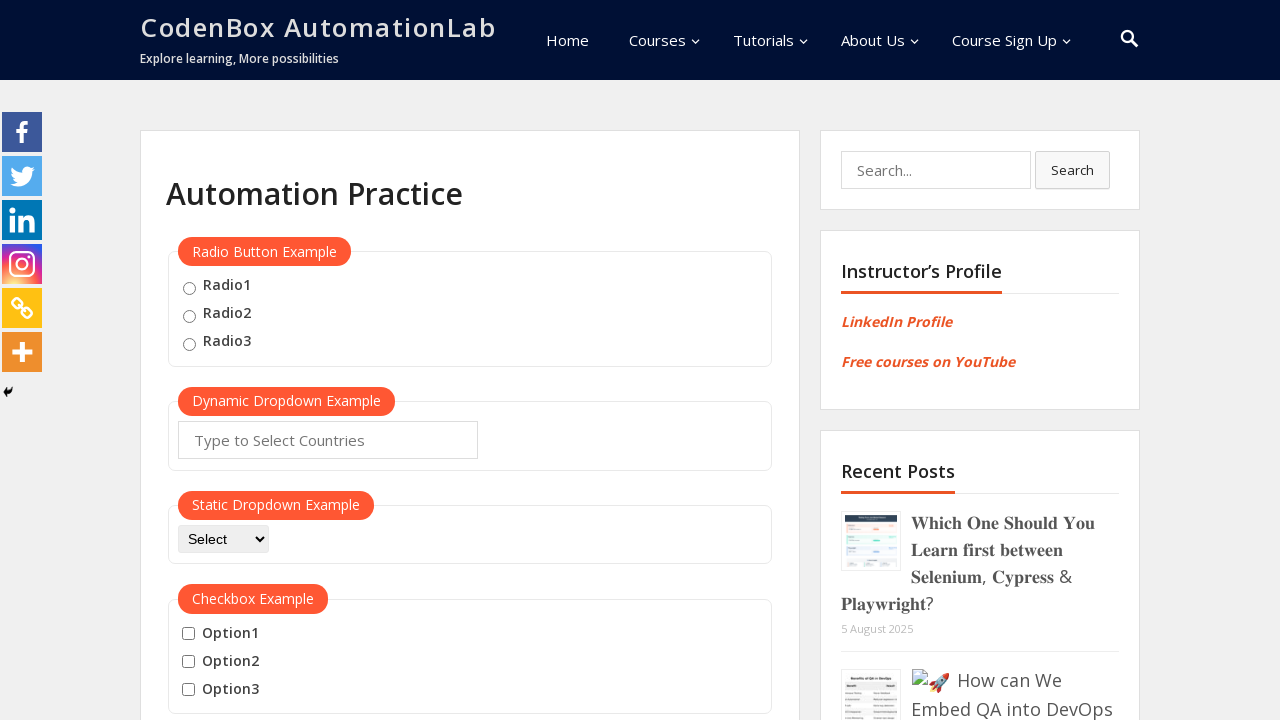

Typed 'Al' into autocomplete field on #autocomplete
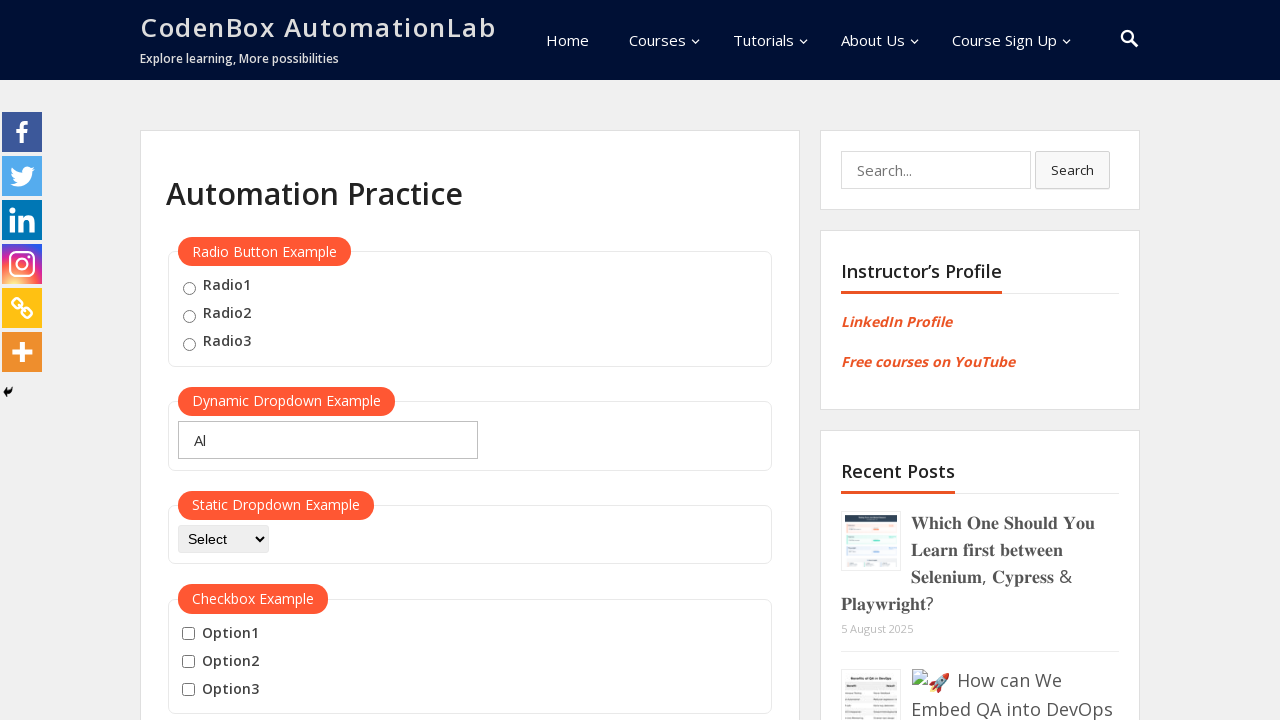

Waited for autocomplete suggestions to appear
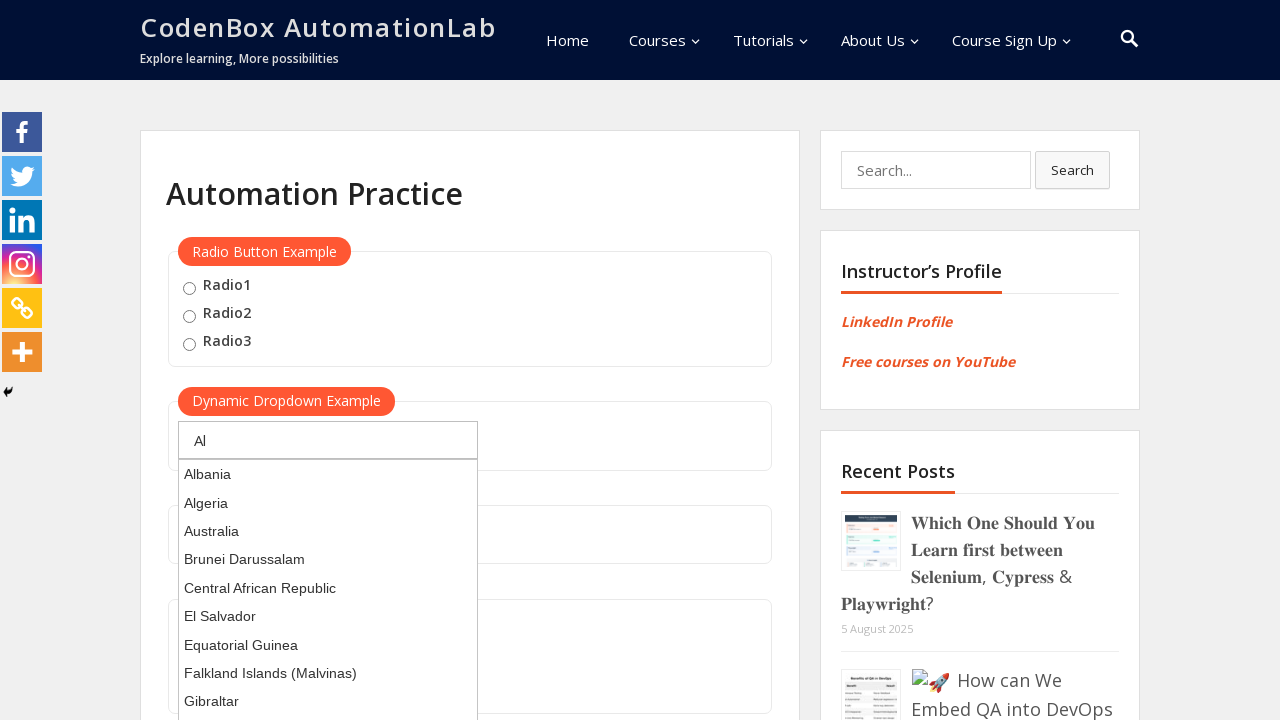

Pressed ArrowDown to highlight first suggestion
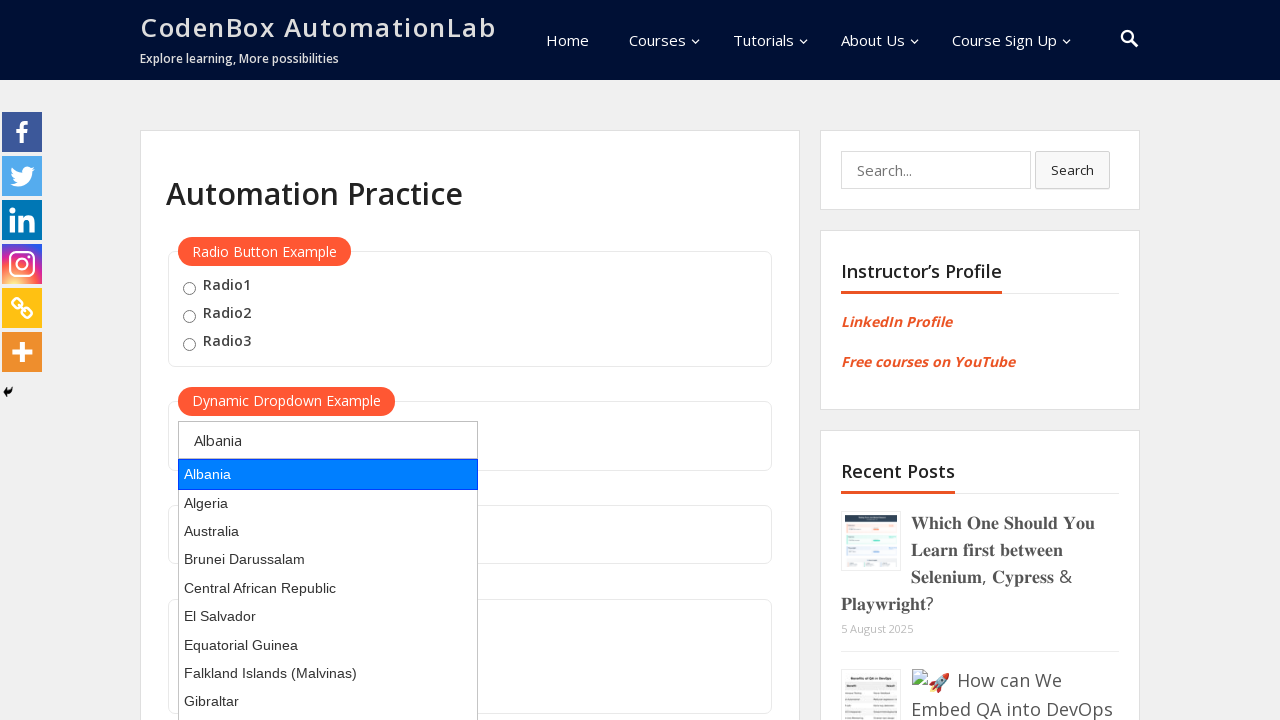

Pressed Enter to select the highlighted suggestion
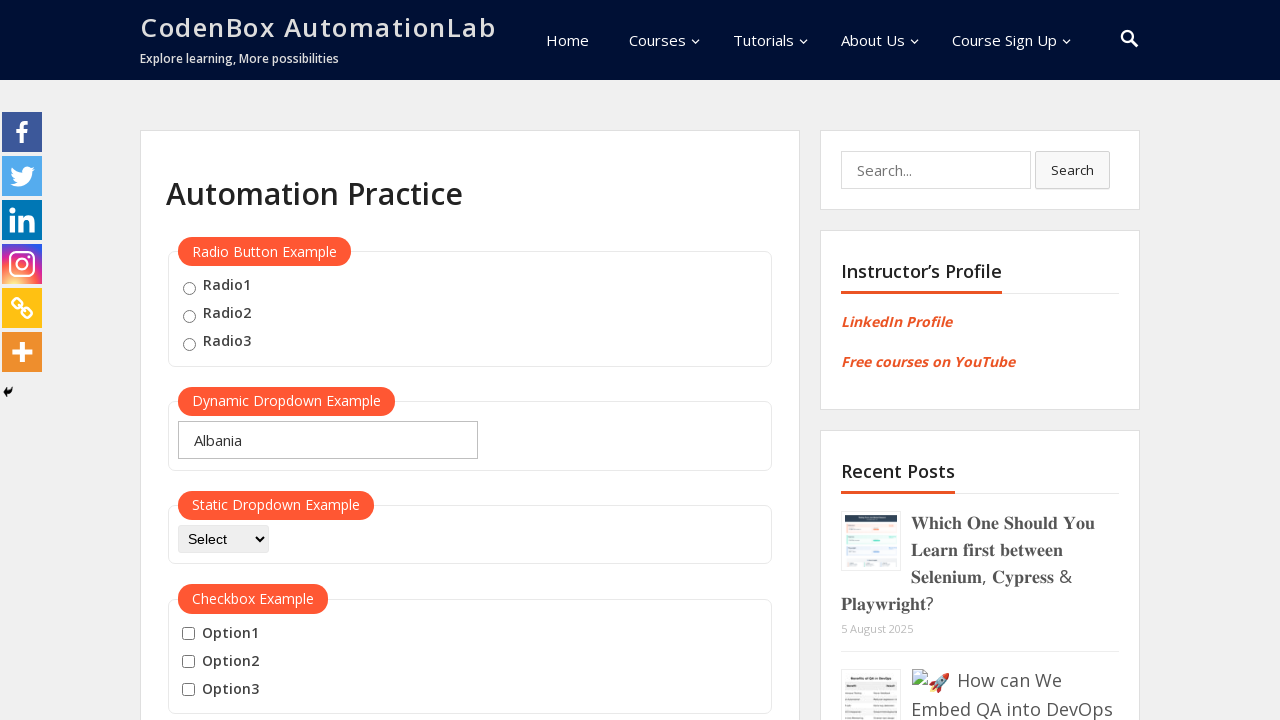

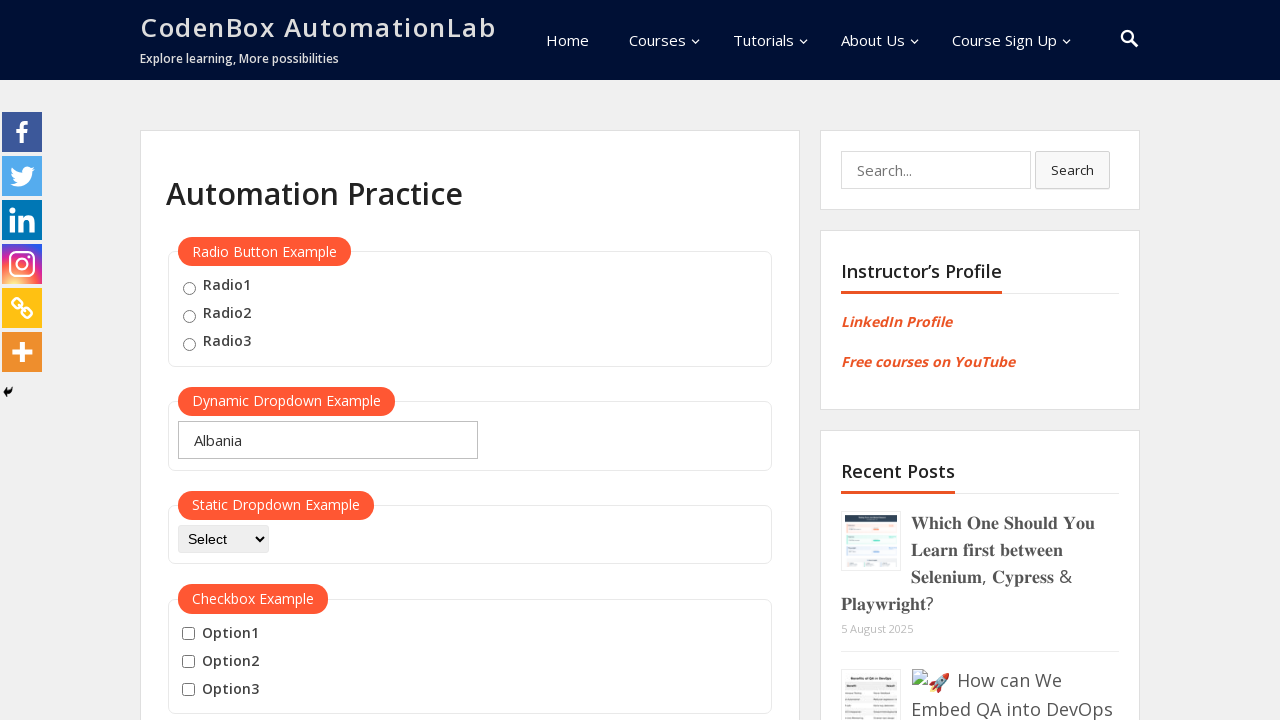